Tests text area functionality by entering text, submitting, and clearing the result

Starting URL: https://kristinek.github.io/site/examples/actions

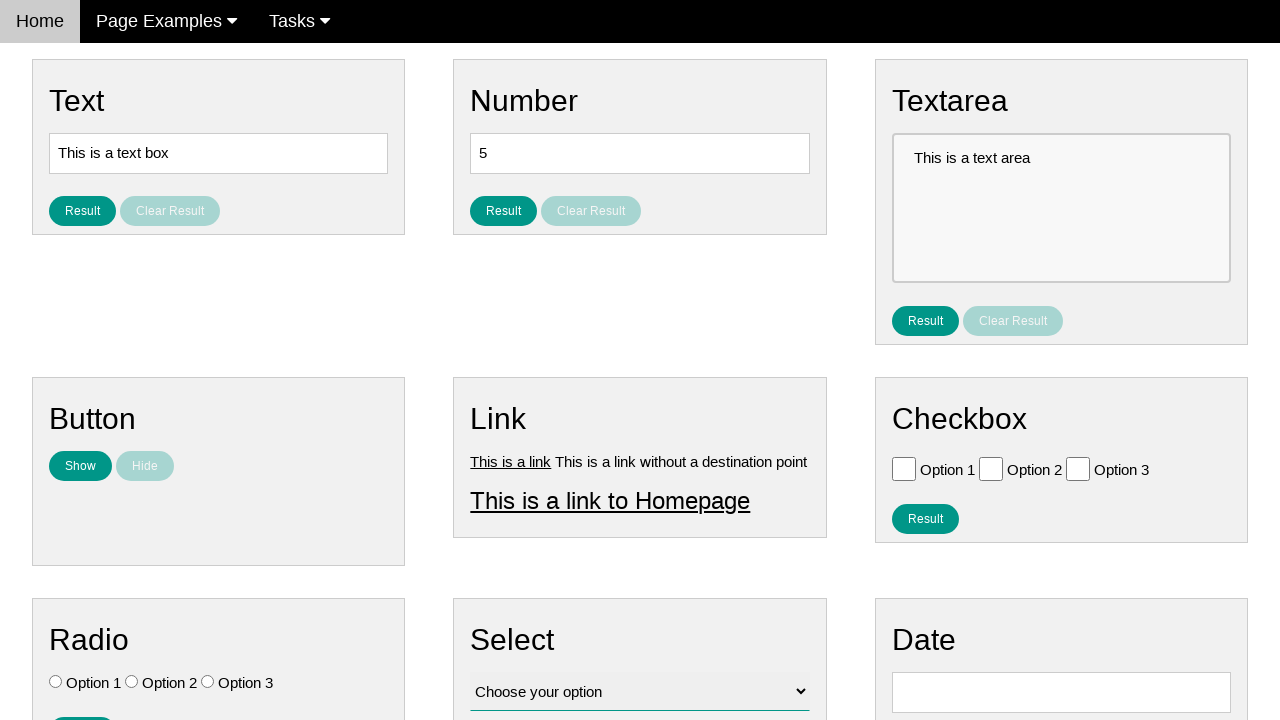

Clicked on text area field at (1061, 208) on [name='vfb-10']
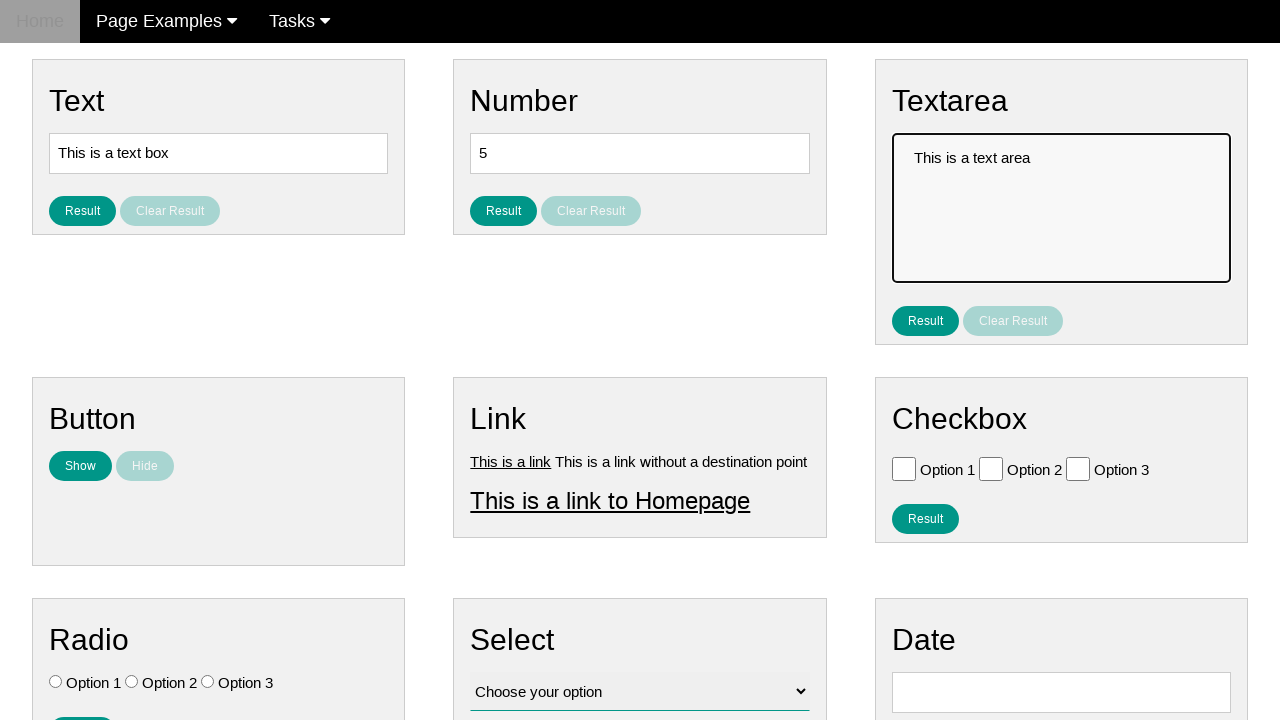

Entered text 'This is a text area123' into text area on [name='vfb-10']
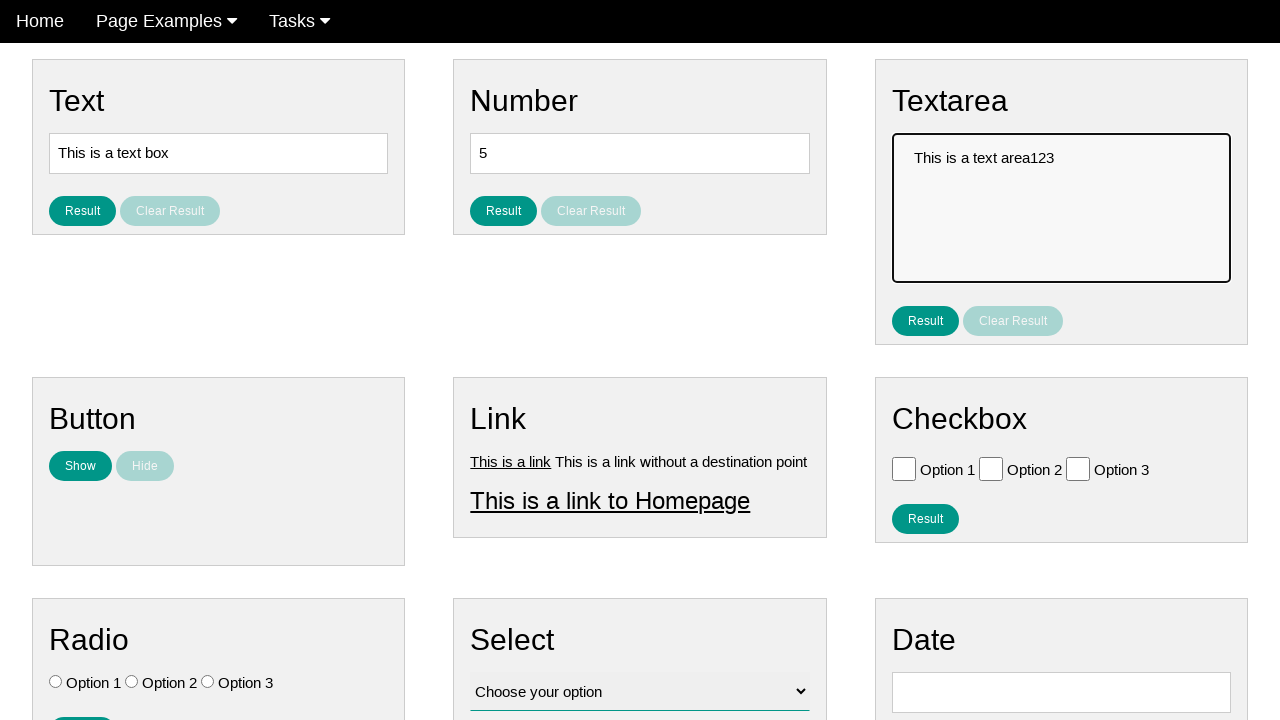

Clicked result button to submit text area at (925, 320) on #result_button_text_area
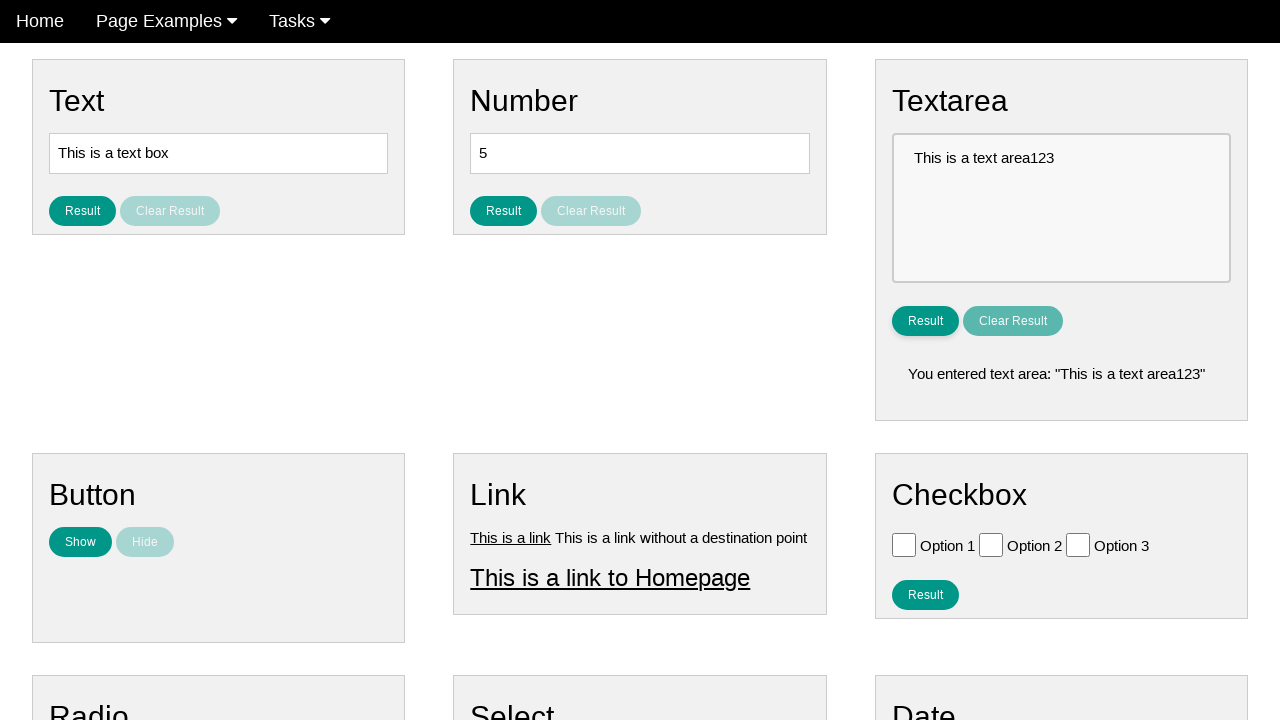

Located result text area element
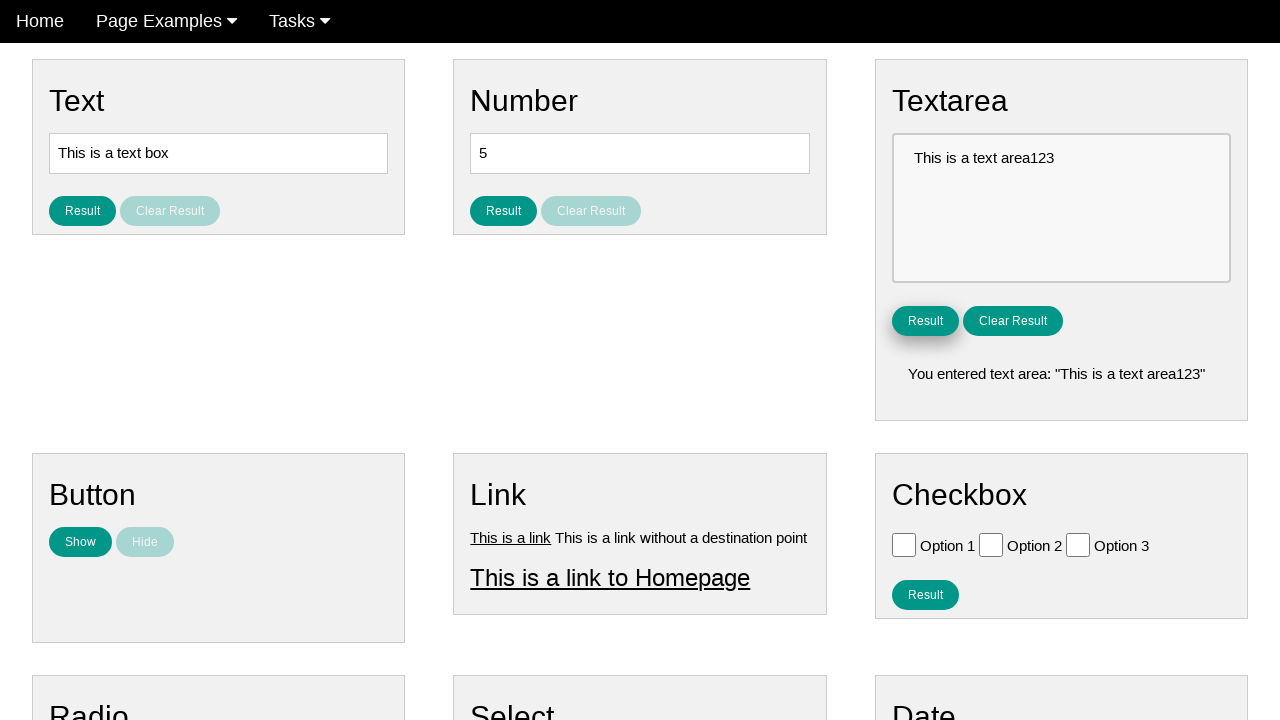

Verified result text matches expected output
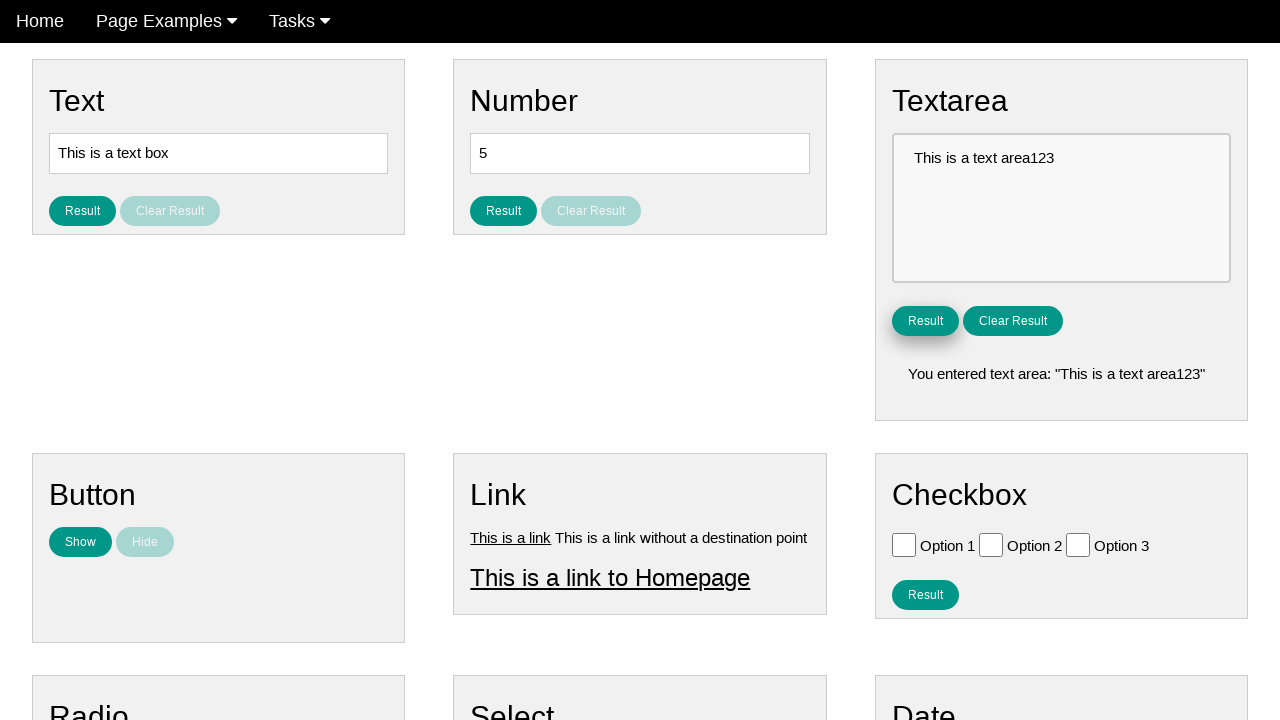

Clicked clear button to reset result at (1013, 320) on #clear_result_button_text_area
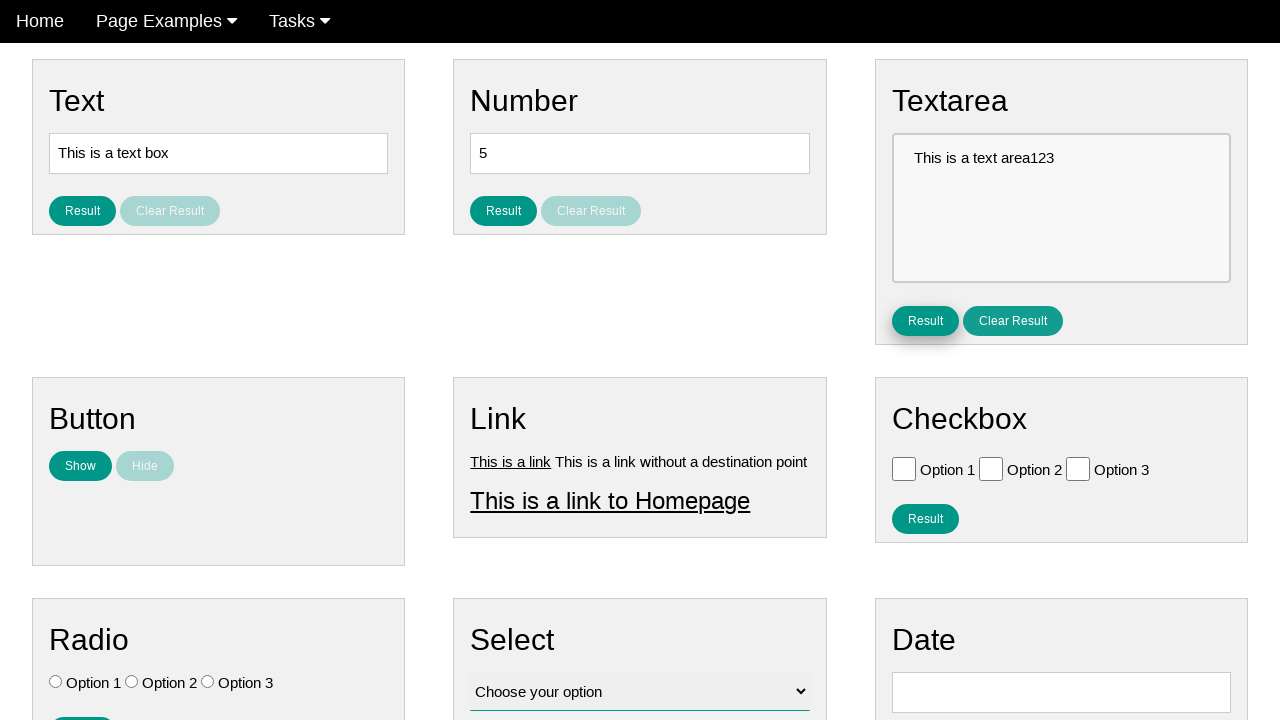

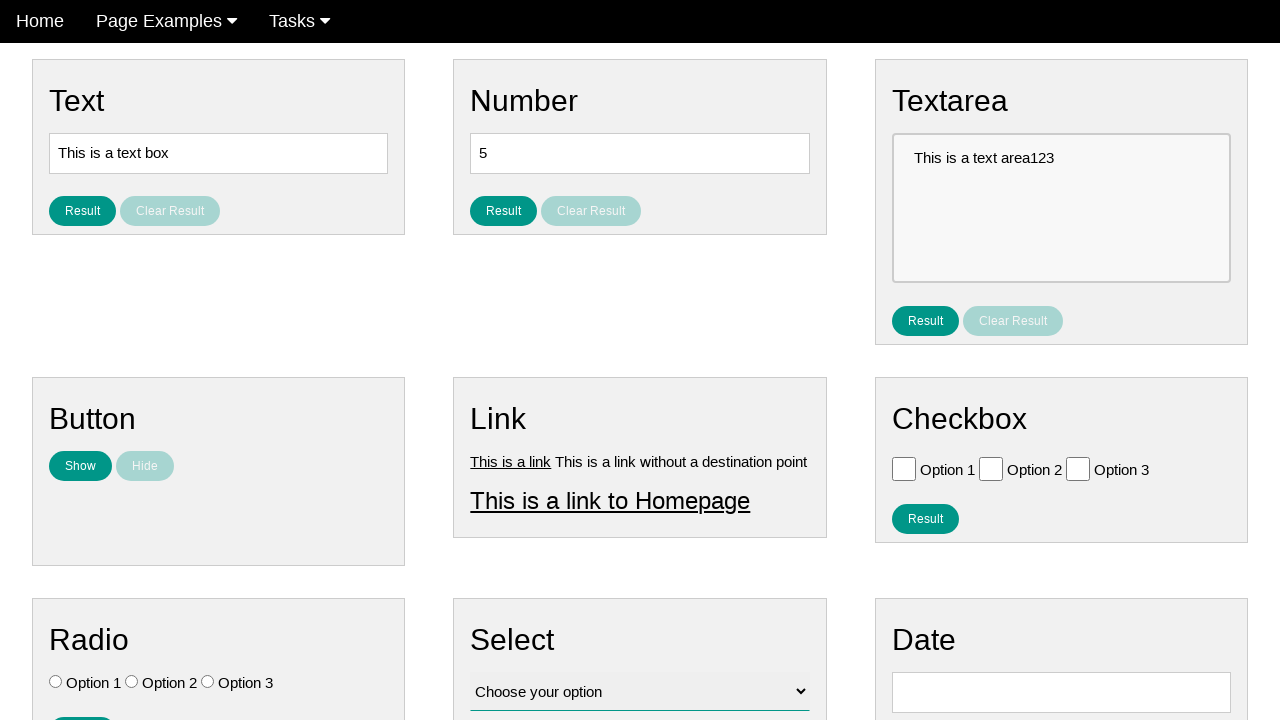